Navigates to DemoQA homepage, finds and clicks on the "Book Store Application" card, then clicks the Login button to navigate to the login page.

Starting URL: https://demoqa.com/

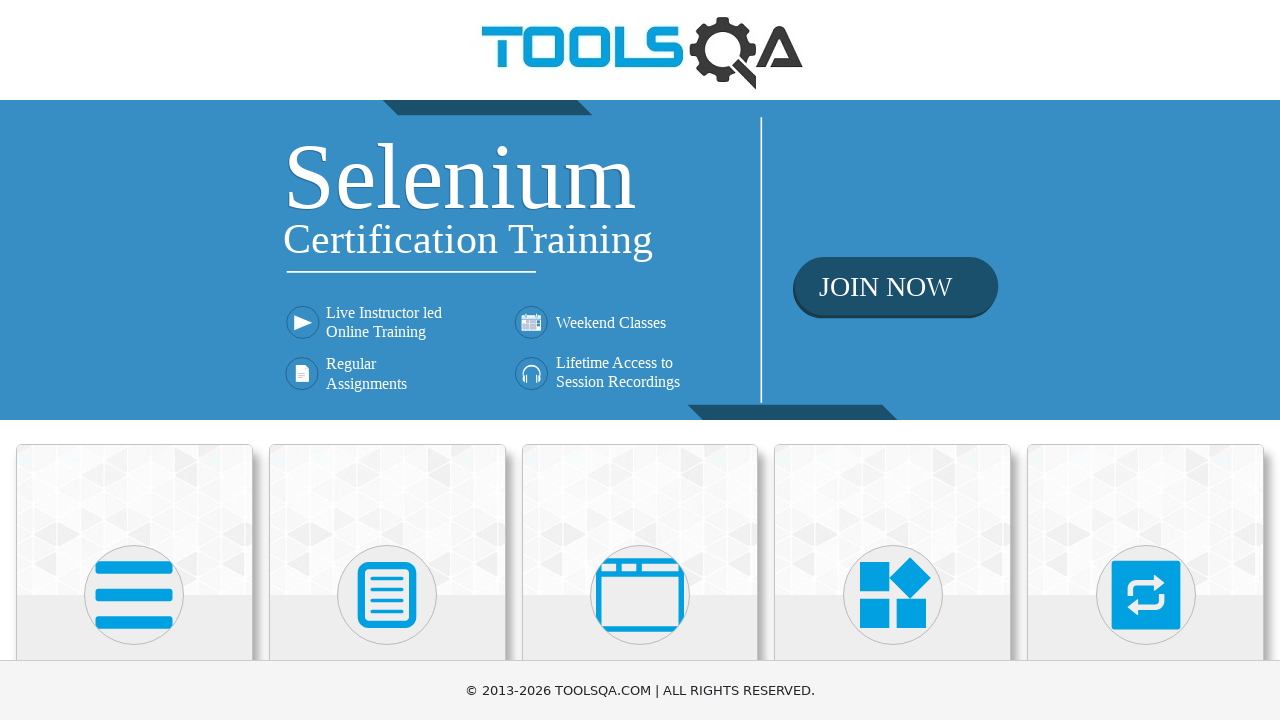

Waited for card elements to load on DemoQA homepage
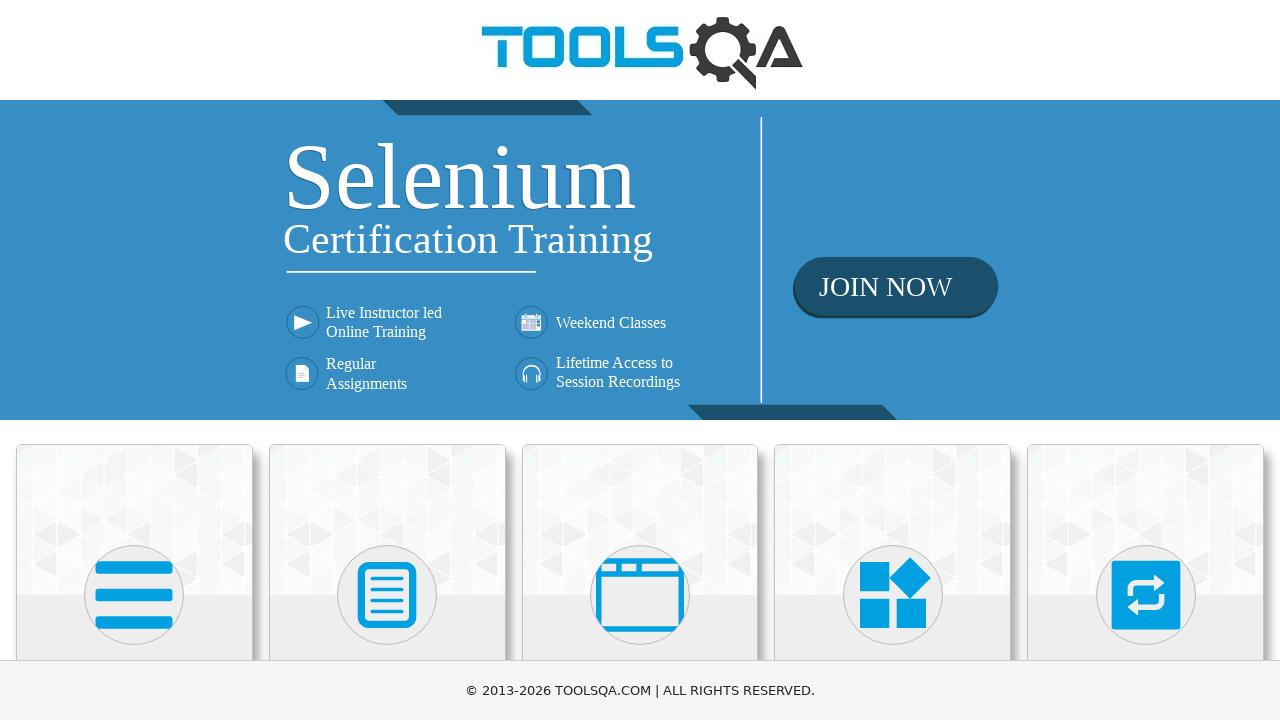

Clicked on the Book Store Application card at (134, 465) on .card-body >> nth=5
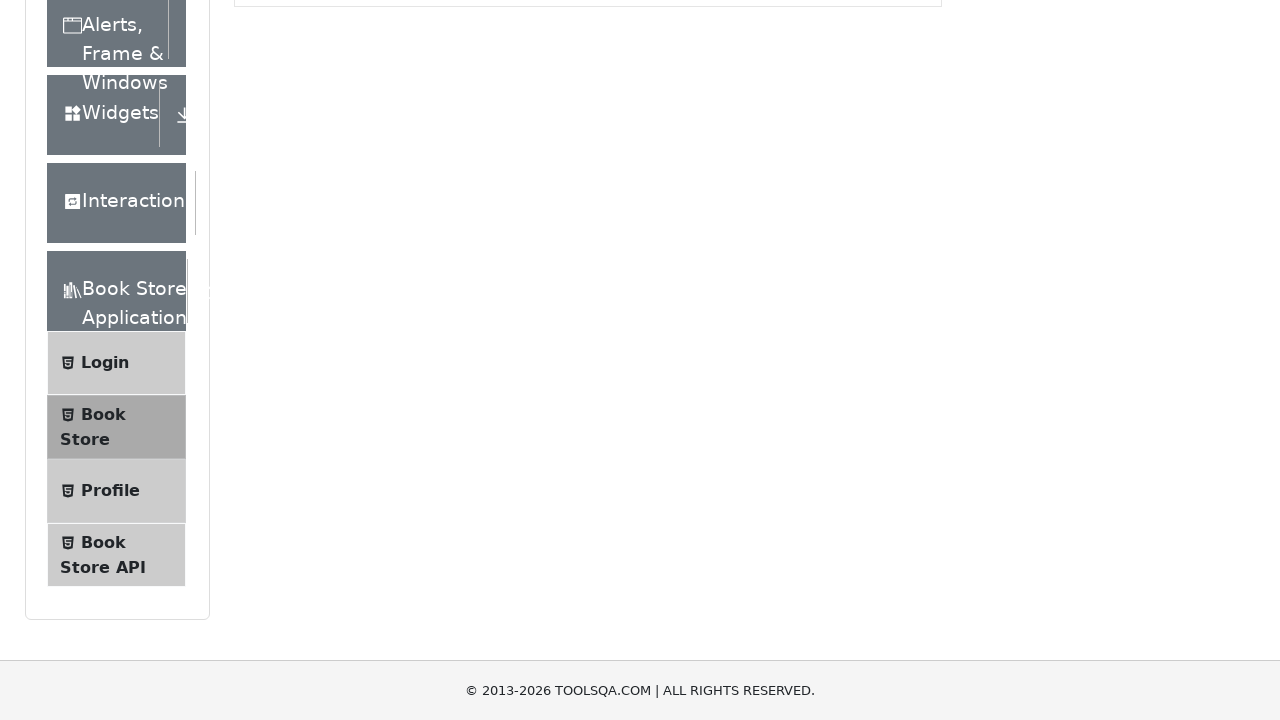

Book Store Application page loaded
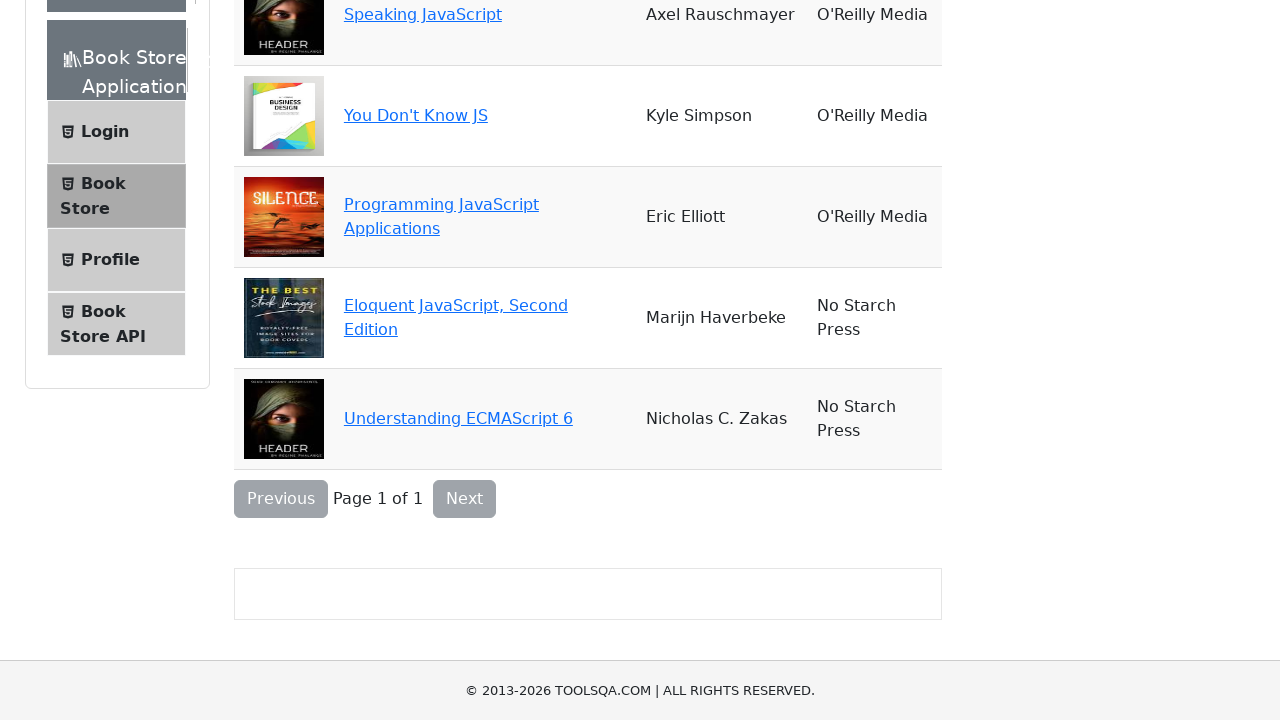

Clicked the Login button at (116, 132) on xpath=//*[@class="btn btn-light "] >> nth=29
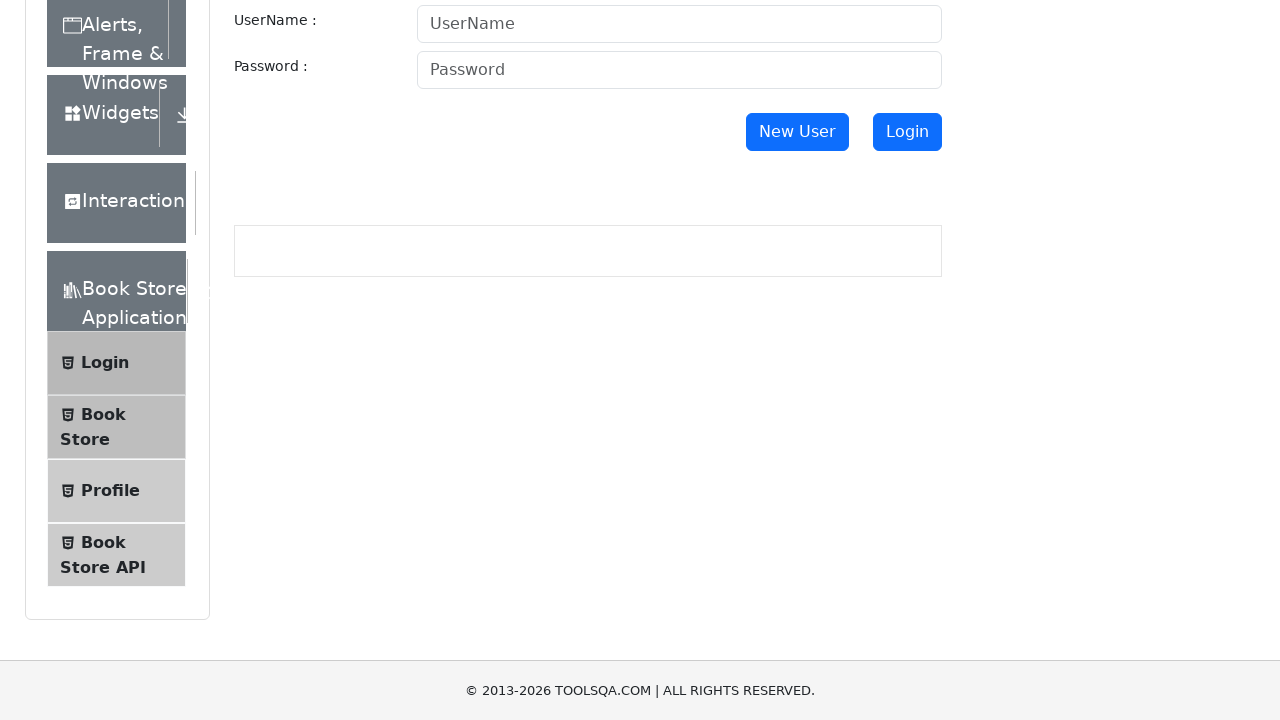

Navigated to login page successfully
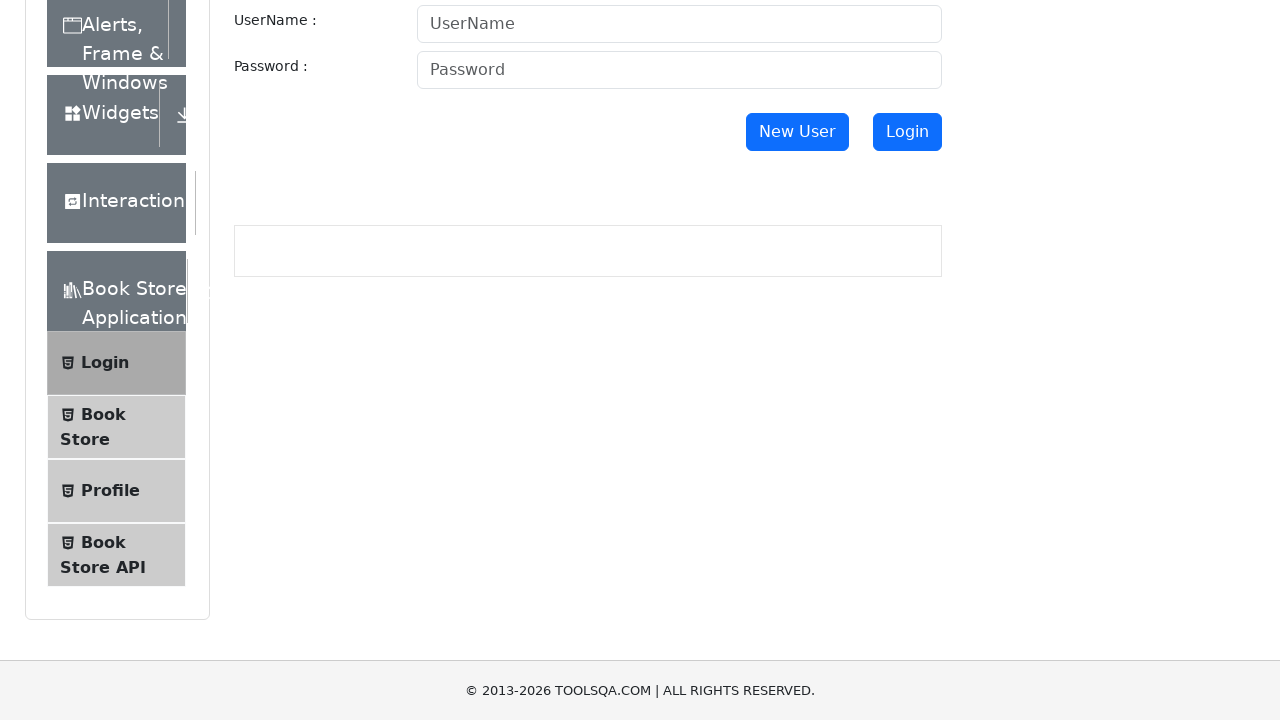

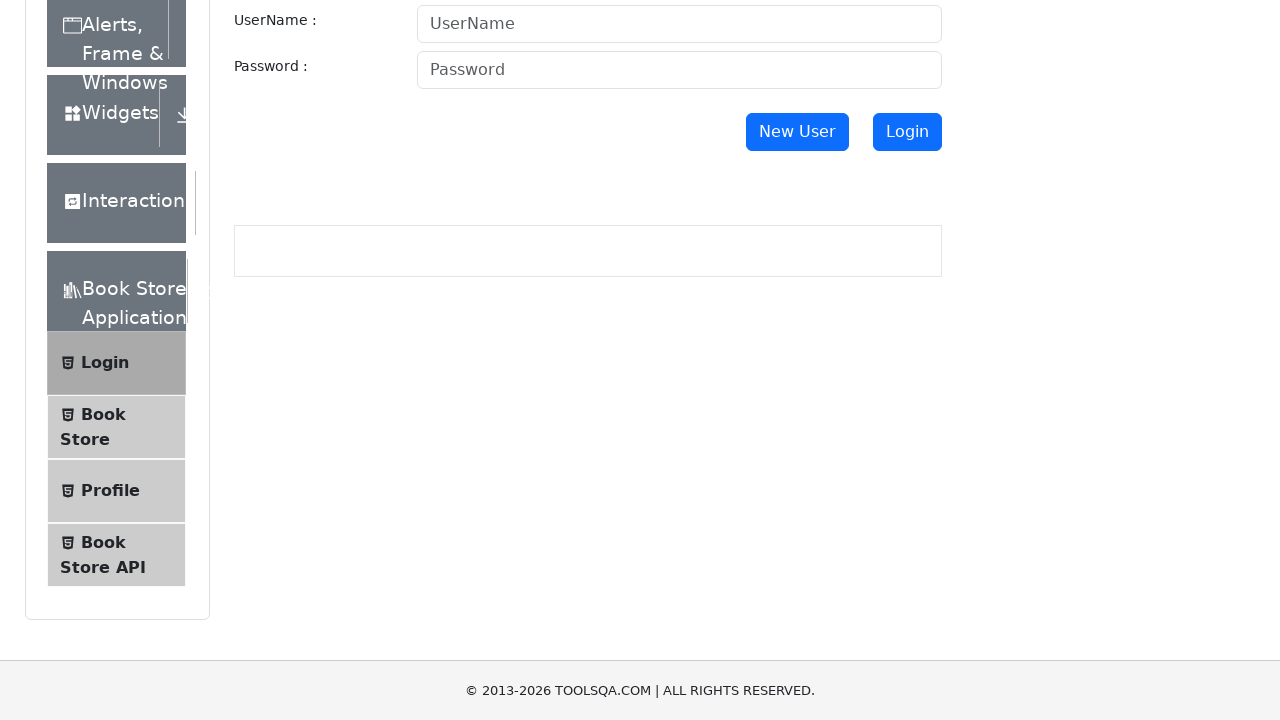